Tests iframe switching functionality by navigating to a w3schools tryit page, switching to the result iframe, and verifying that an element with id "demo" is displayed within the iframe.

Starting URL: https://www.w3schools.com/js/tryit.asp?filename=tryjson_parse

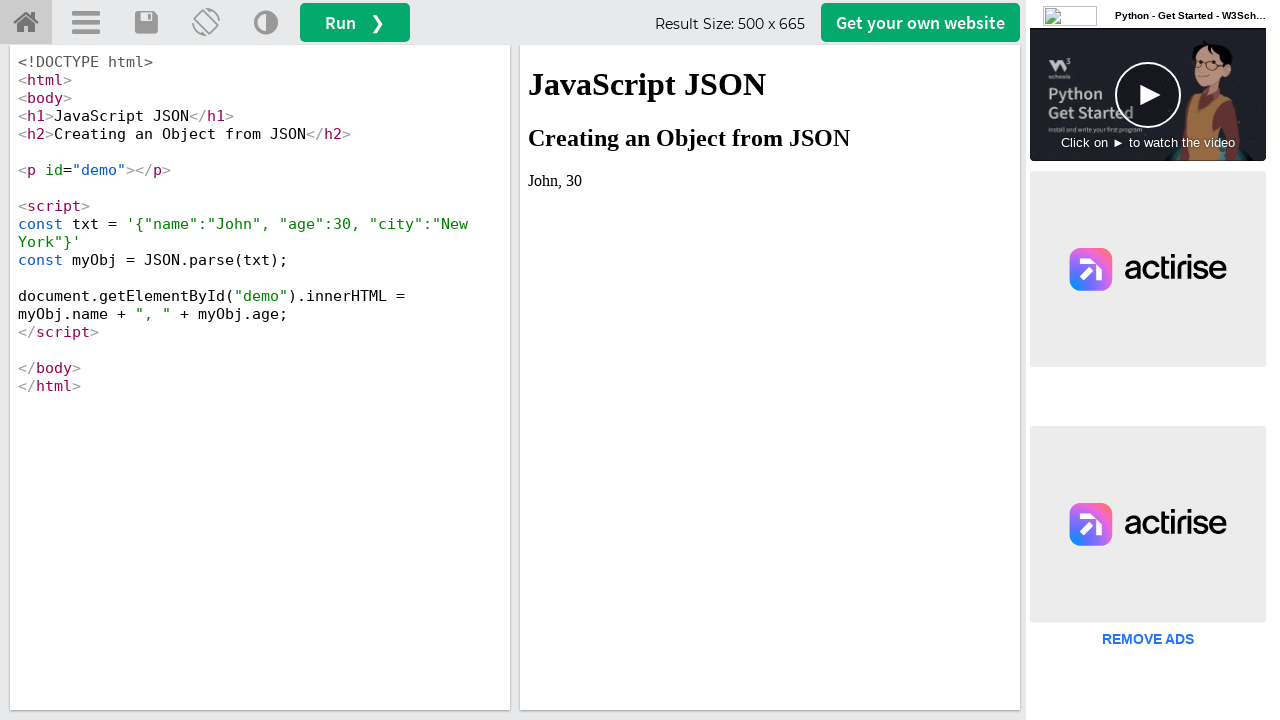

Navigated to w3schools tryit page for JSON parse example
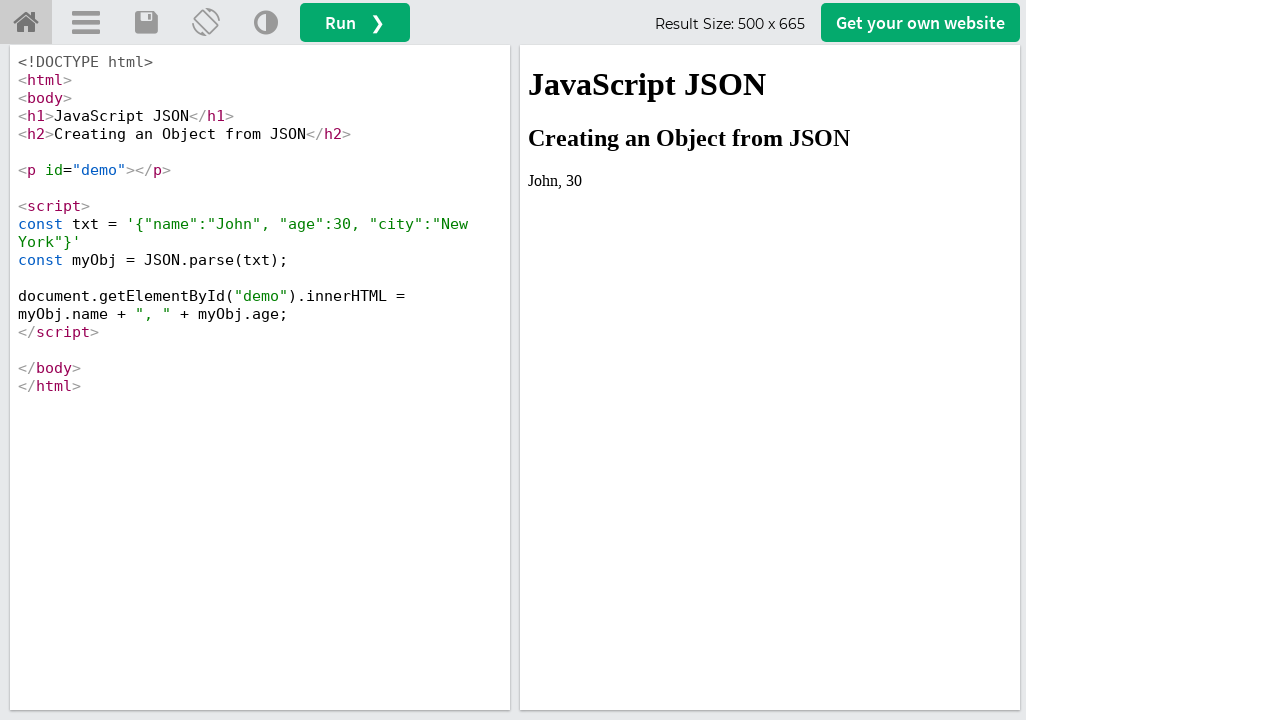

Located iframe with id 'iframeResult'
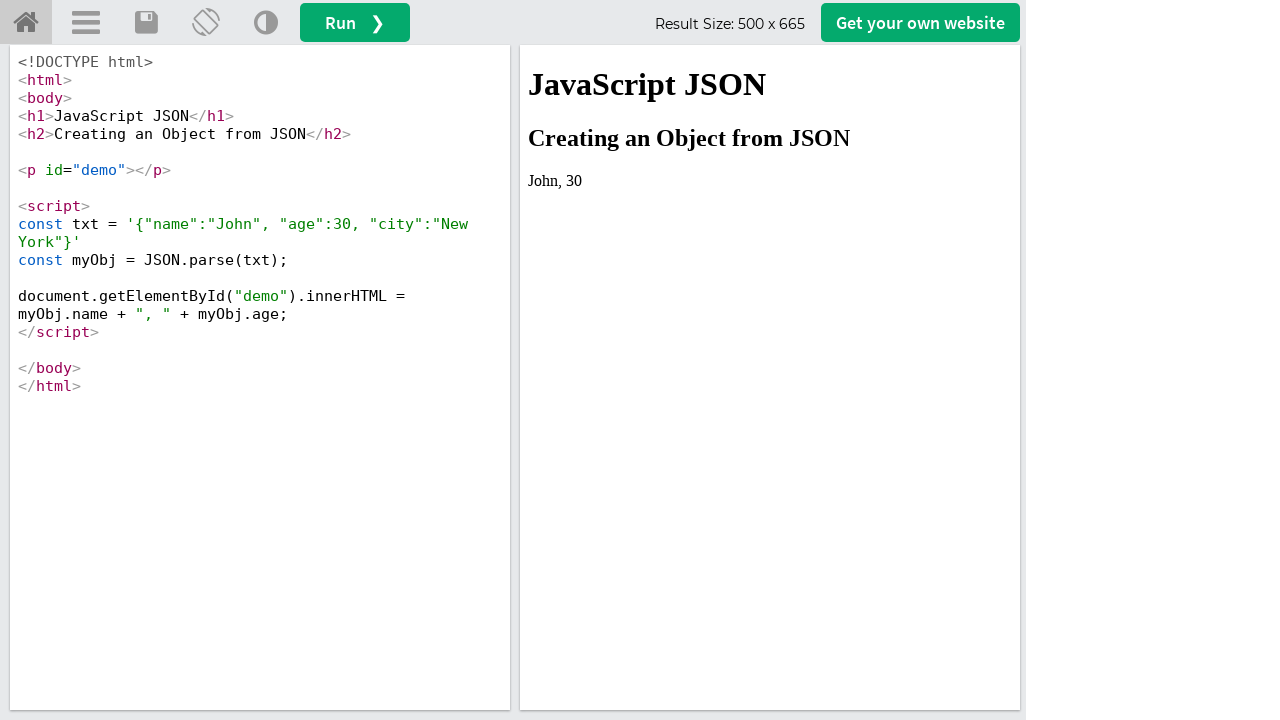

Located demo element with id 'demo' inside iframe
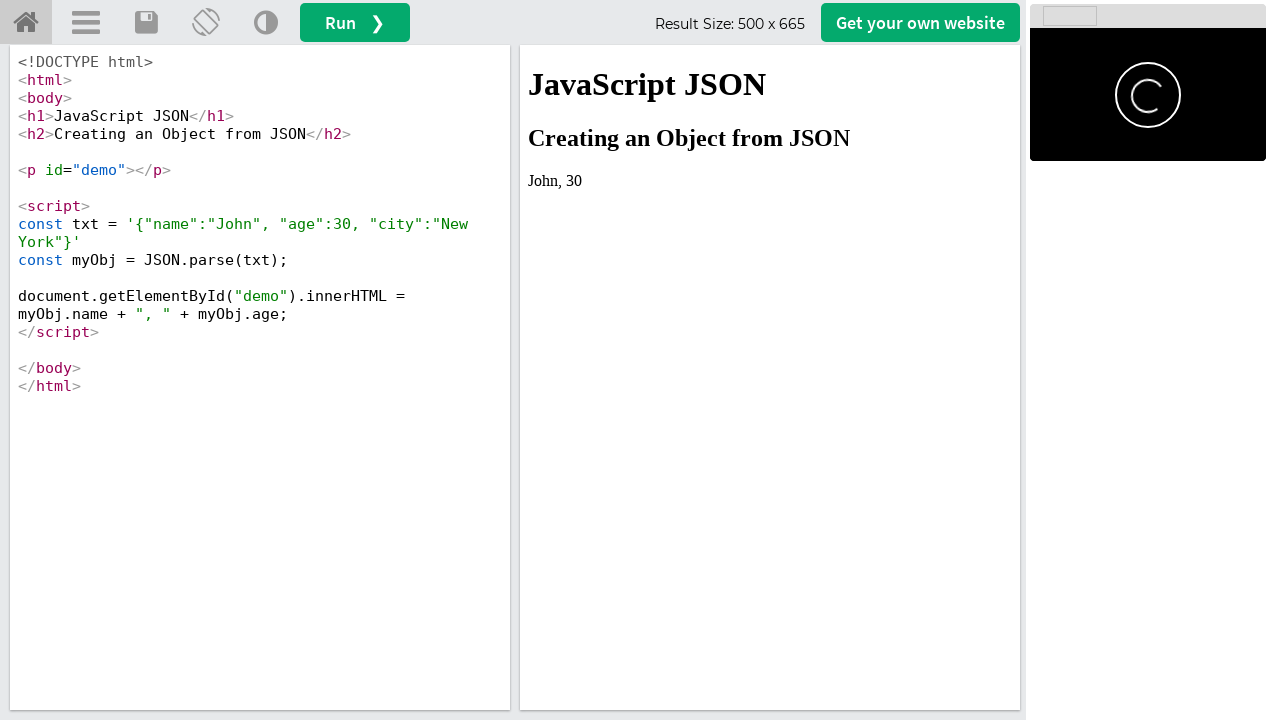

Demo element is now visible in the iframe
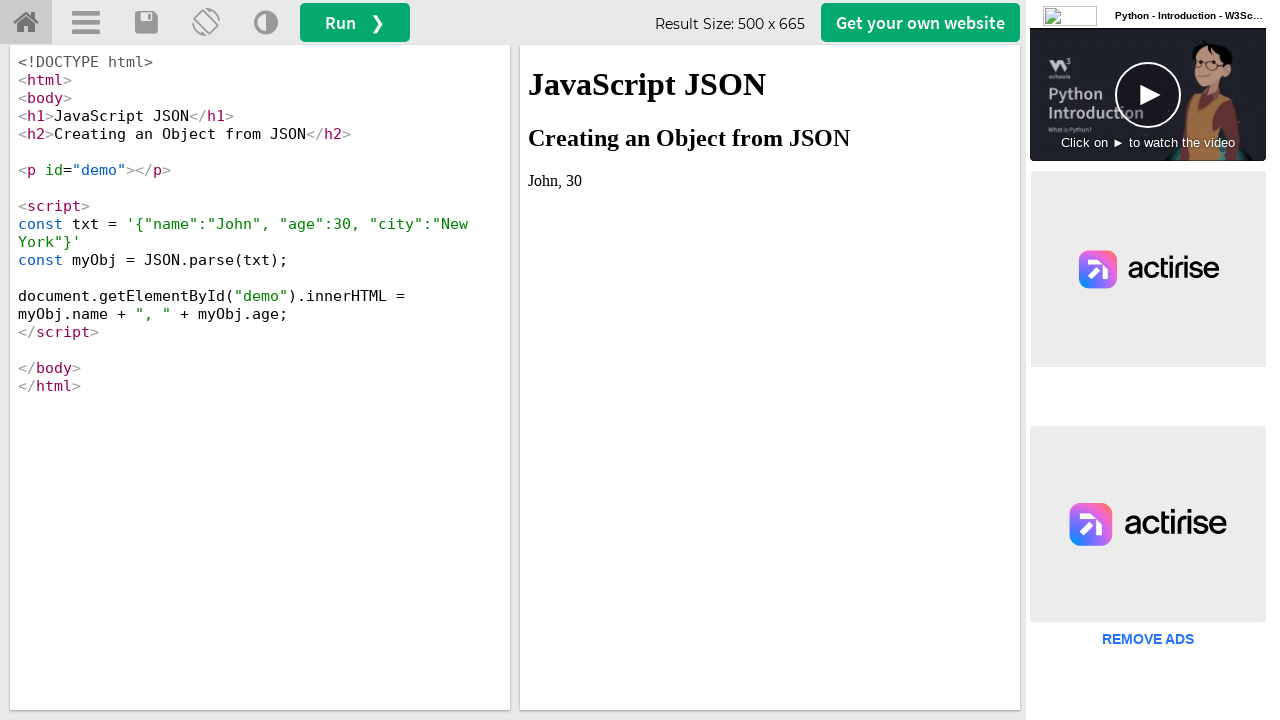

Verified that demo element is visible in iframe
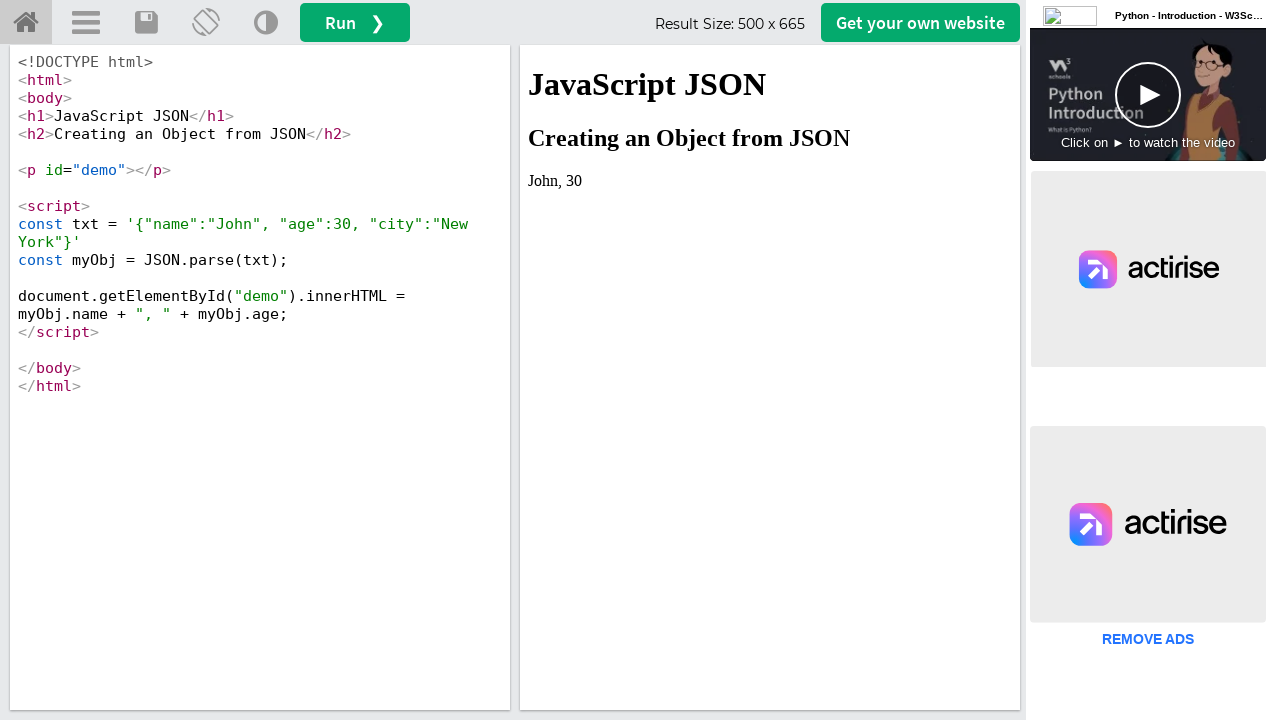

Test completed successfully
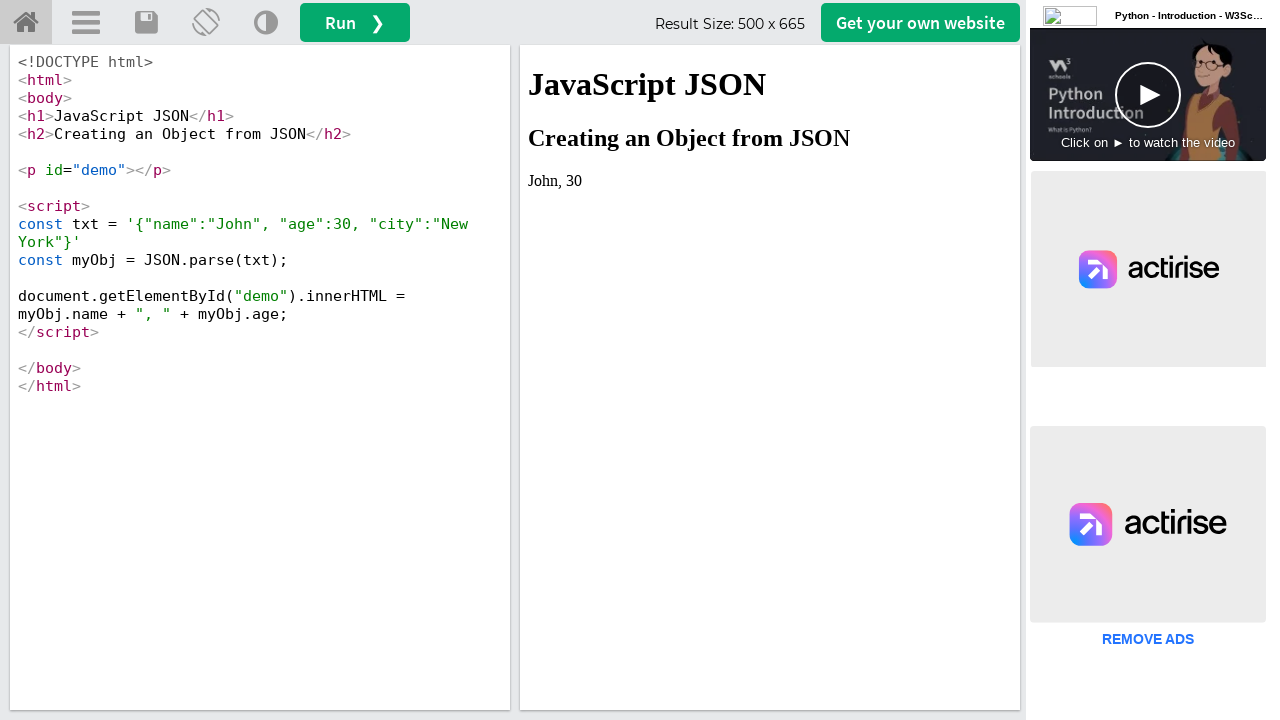

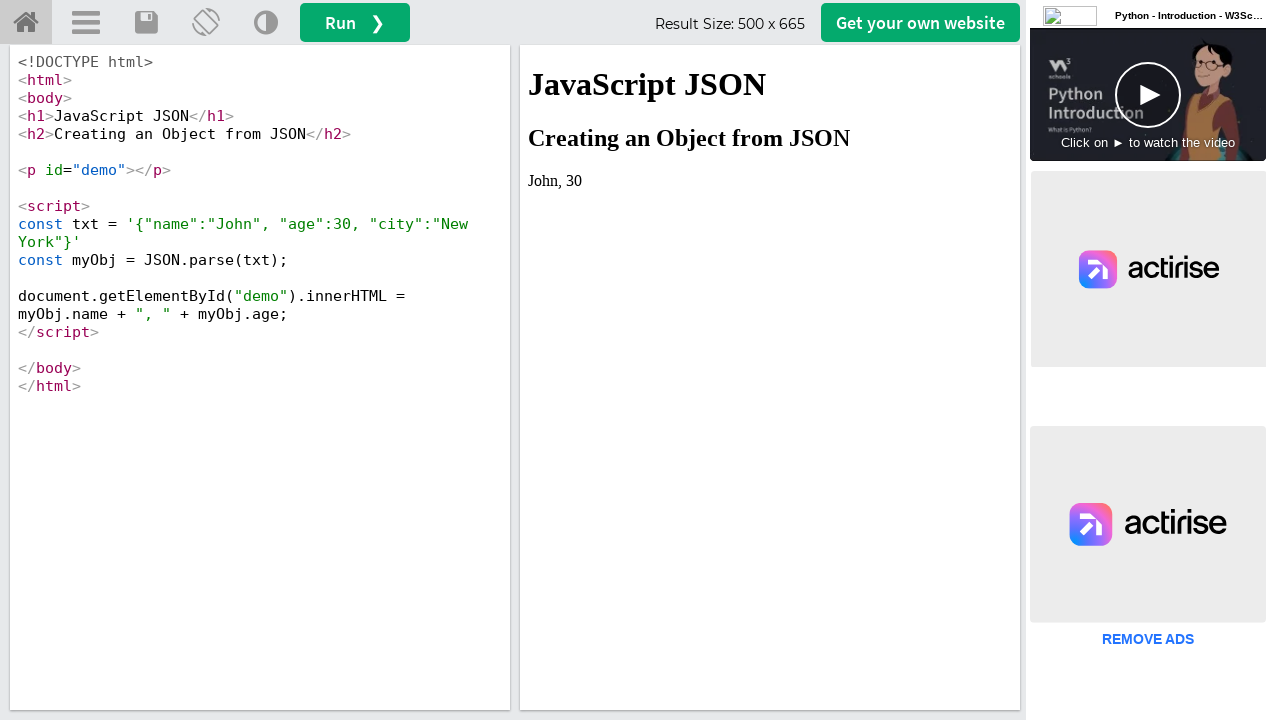